Tests the passenger selection dropdown functionality by opening the dropdown, incrementing the adult passenger count 4 times using the increment button, and then closing the dropdown.

Starting URL: https://rahulshettyacademy.com/dropdownsPractise/

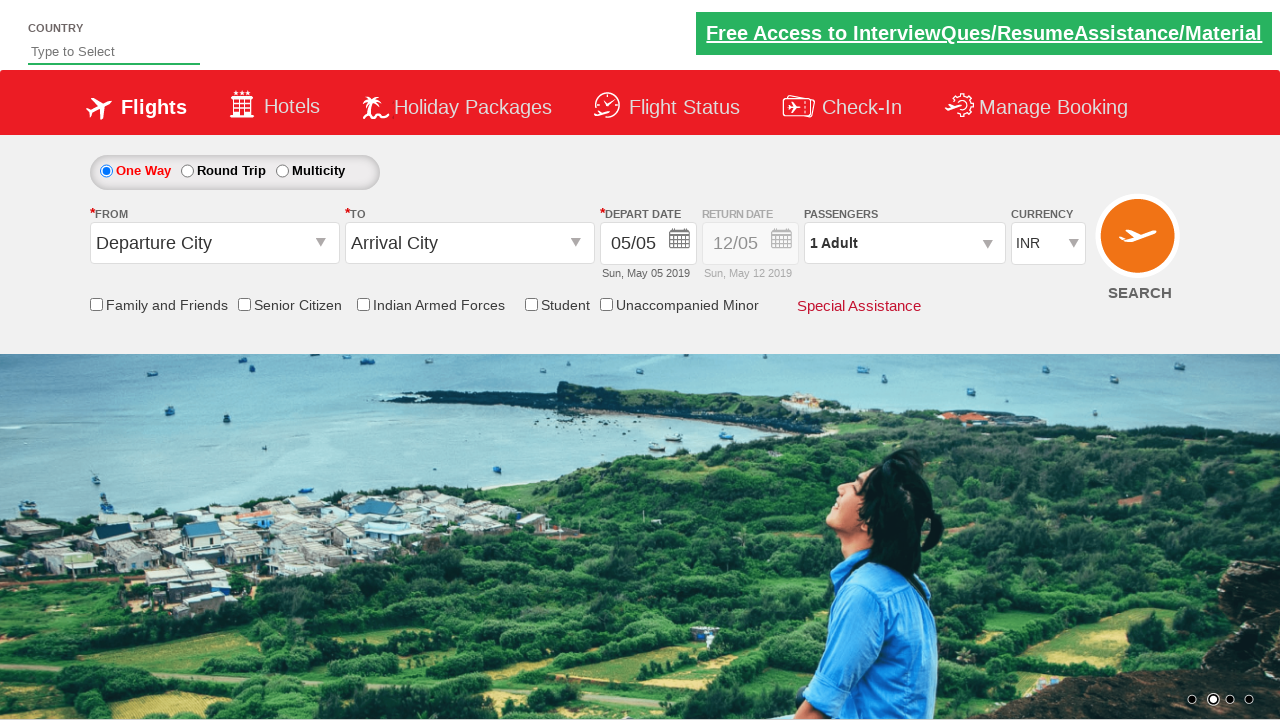

Clicked on passenger info dropdown to open it at (904, 243) on #divpaxinfo
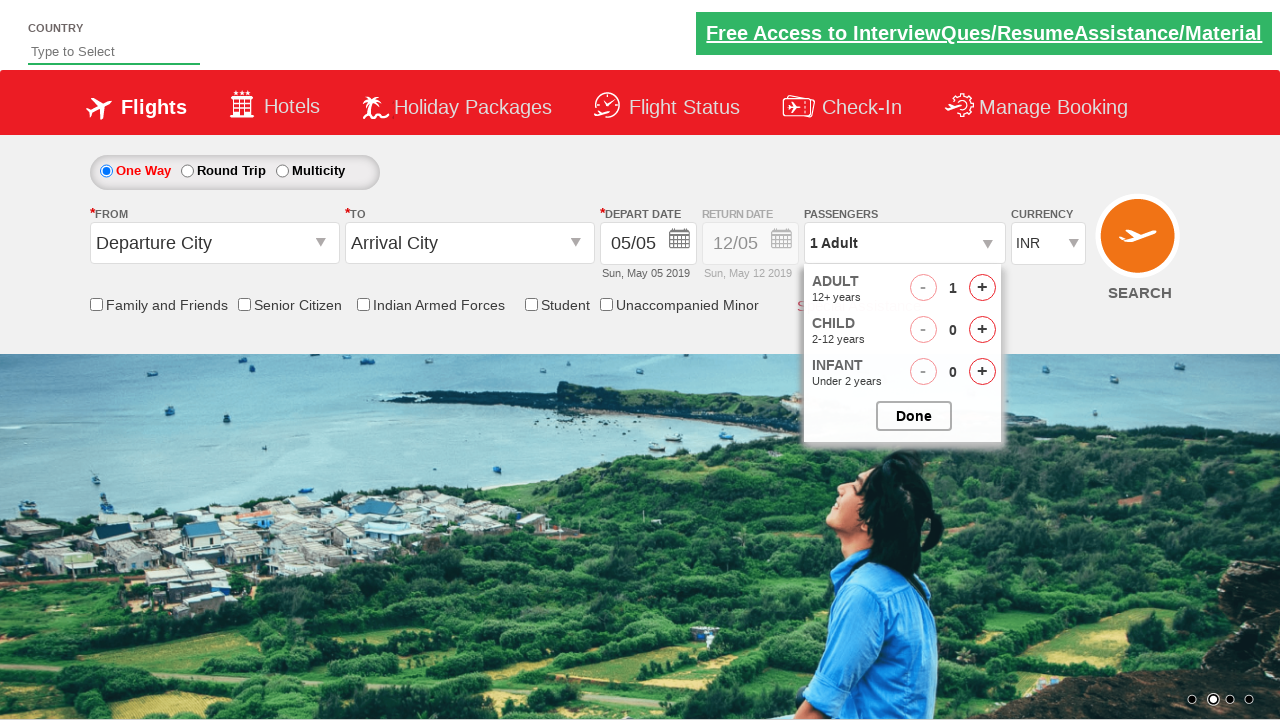

Dropdown opened and increment button is now visible
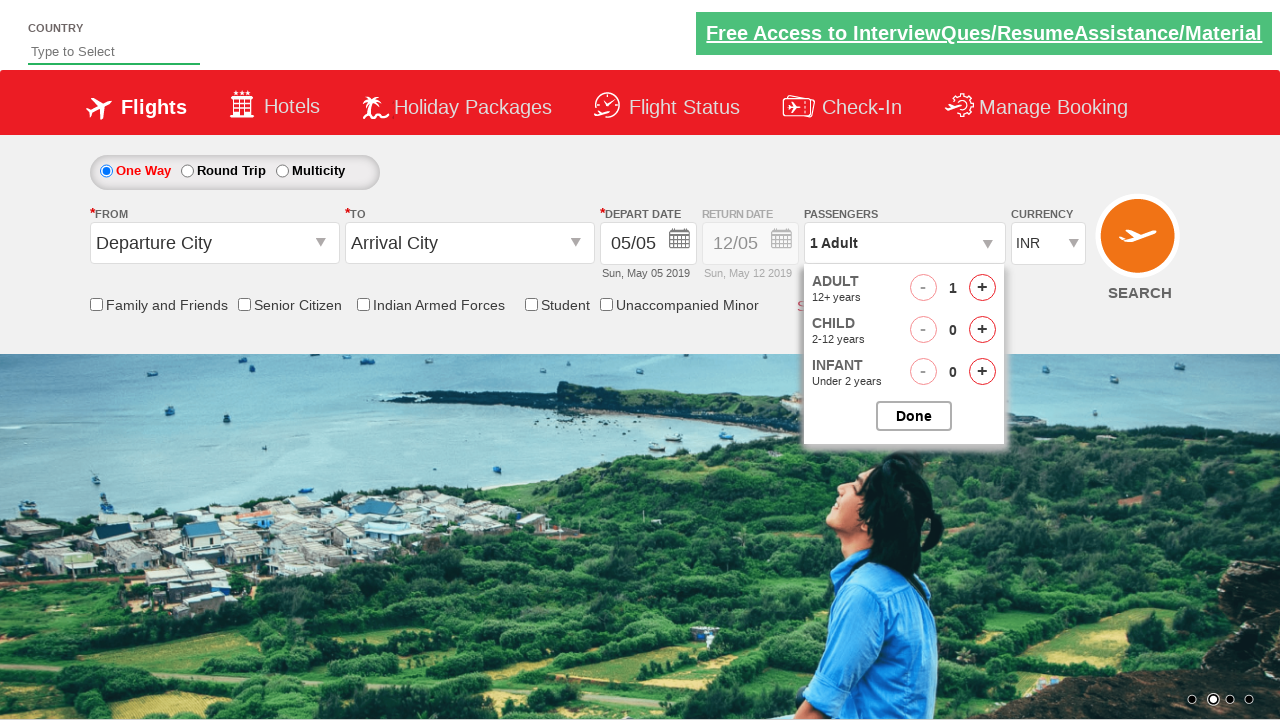

Clicked adult increment button (click 1 of 4) at (982, 288) on #hrefIncAdt
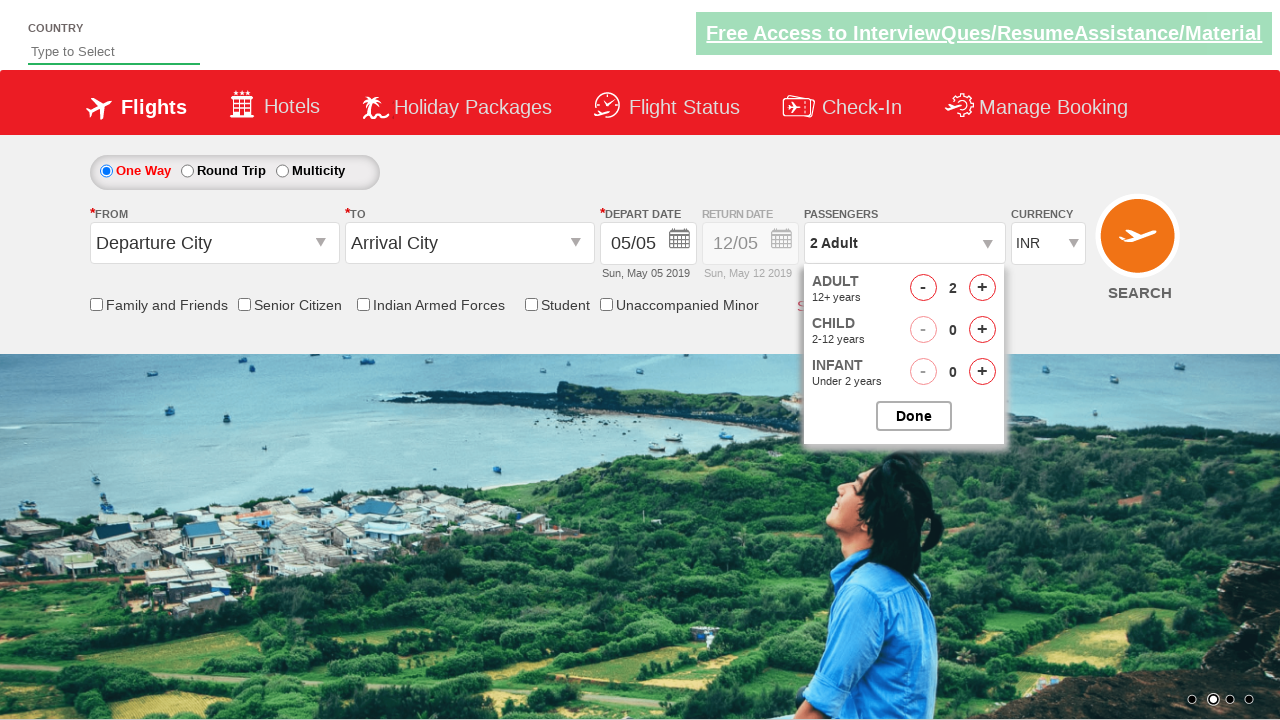

Clicked adult increment button (click 2 of 4) at (982, 288) on #hrefIncAdt
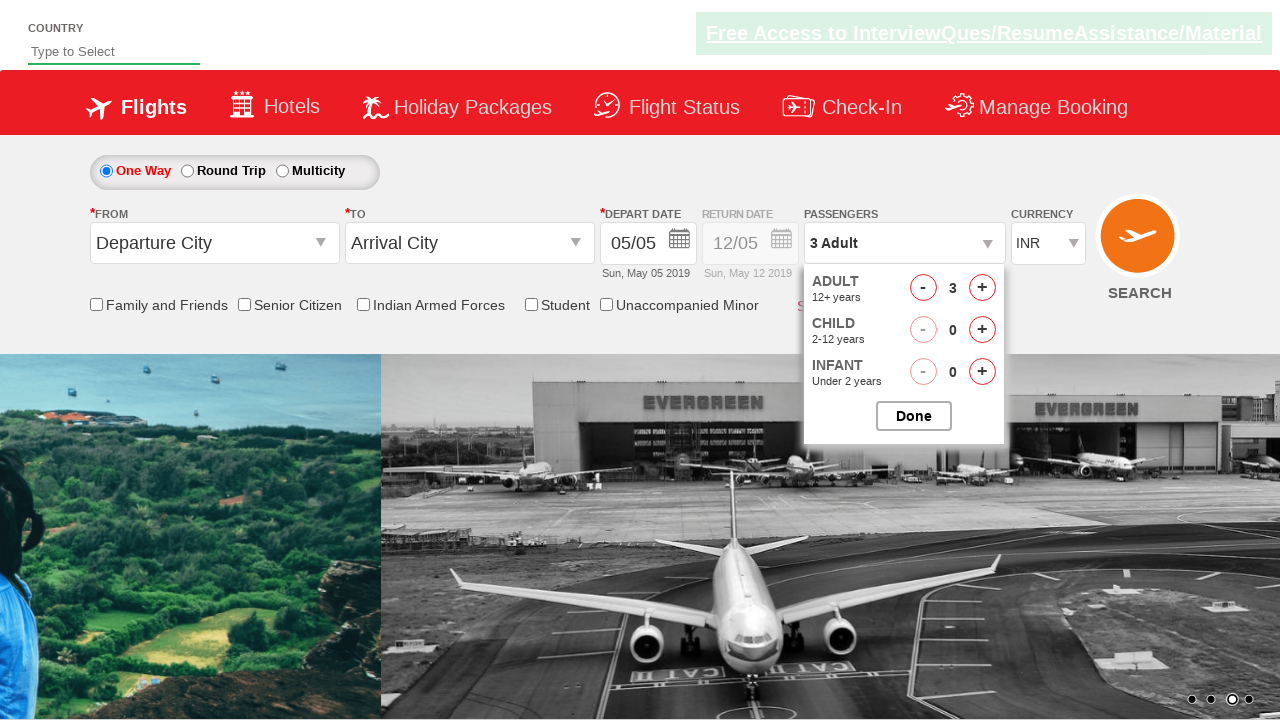

Clicked adult increment button (click 3 of 4) at (982, 288) on #hrefIncAdt
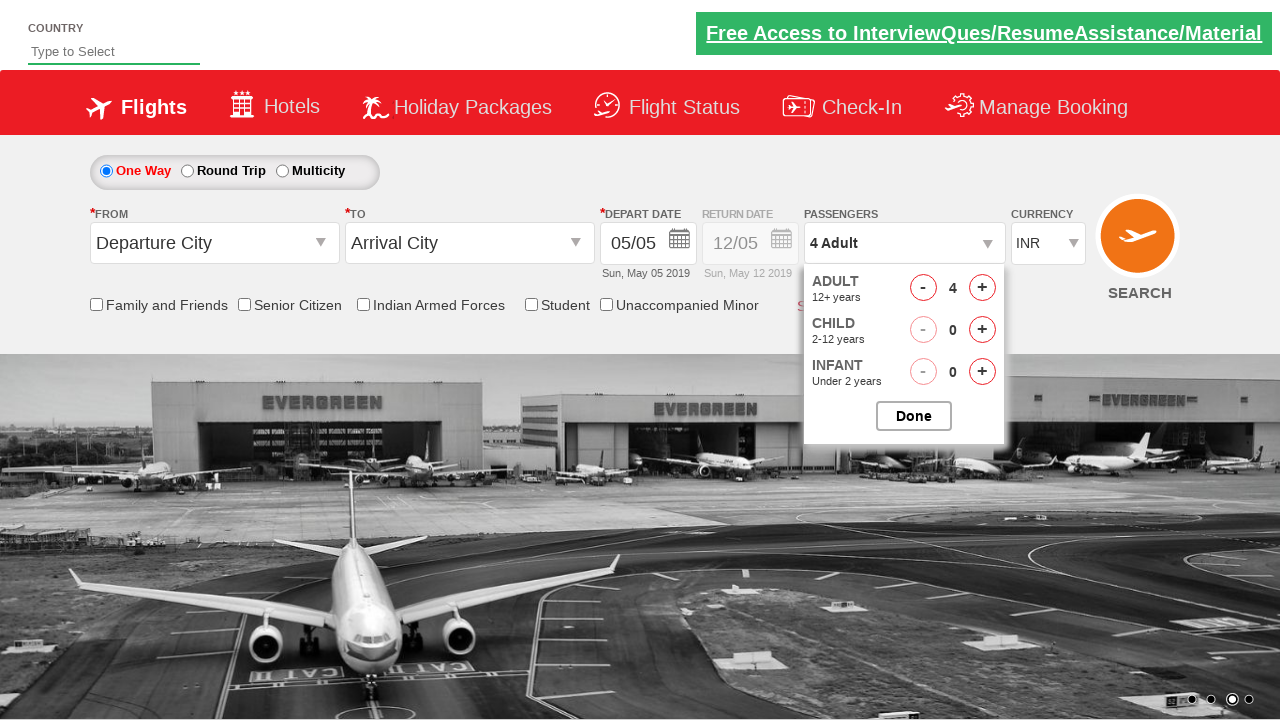

Clicked adult increment button (click 4 of 4) at (982, 288) on #hrefIncAdt
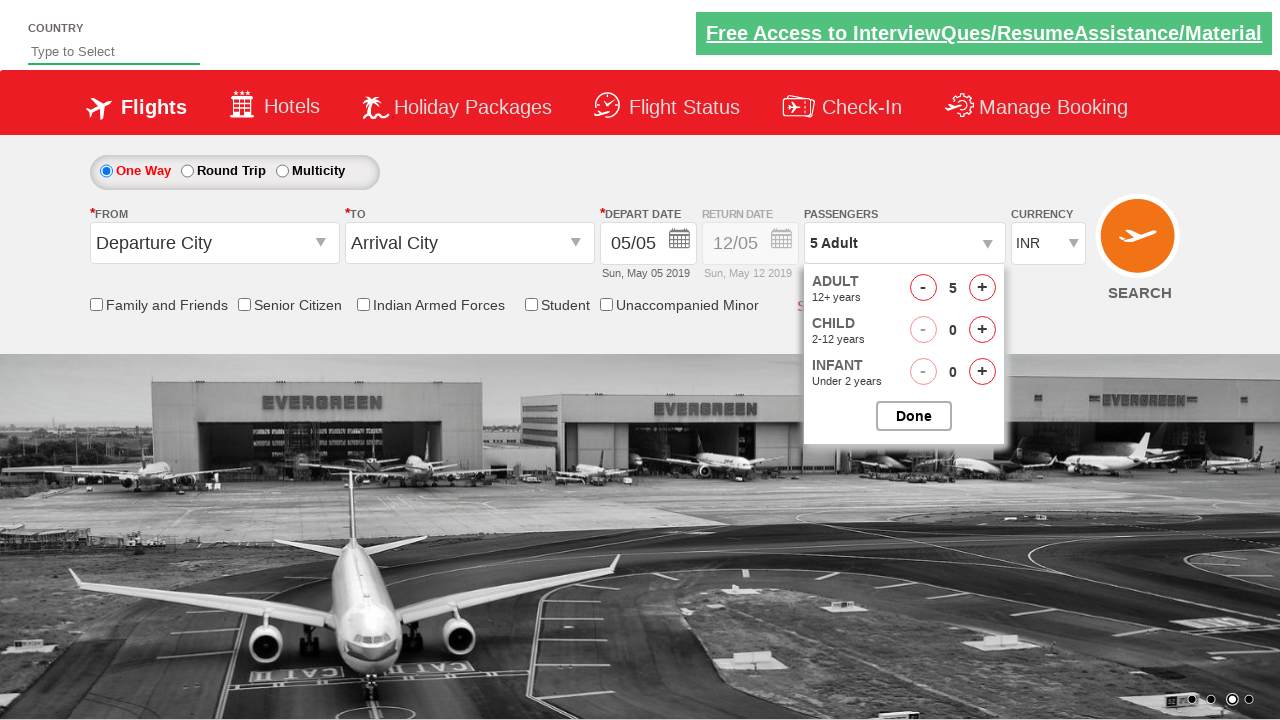

Clicked close button to close passenger selection dropdown at (914, 416) on #btnclosepaxoption
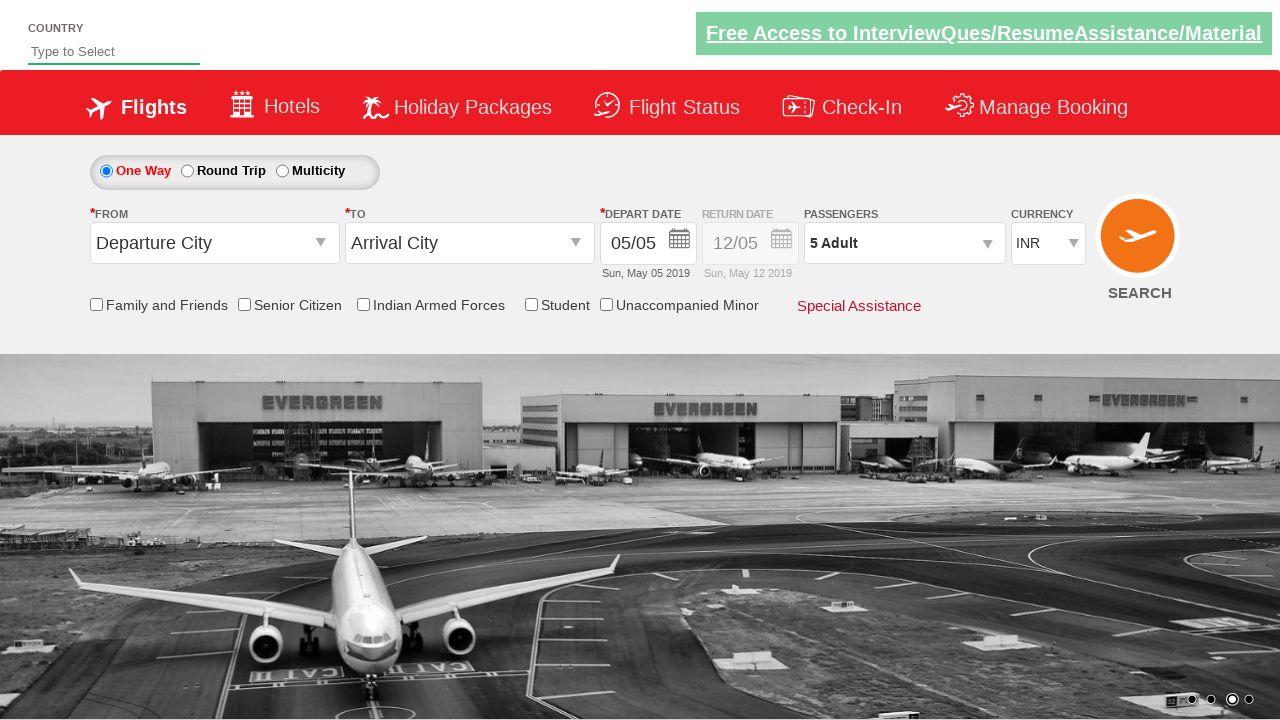

Passenger selection dropdown has closed
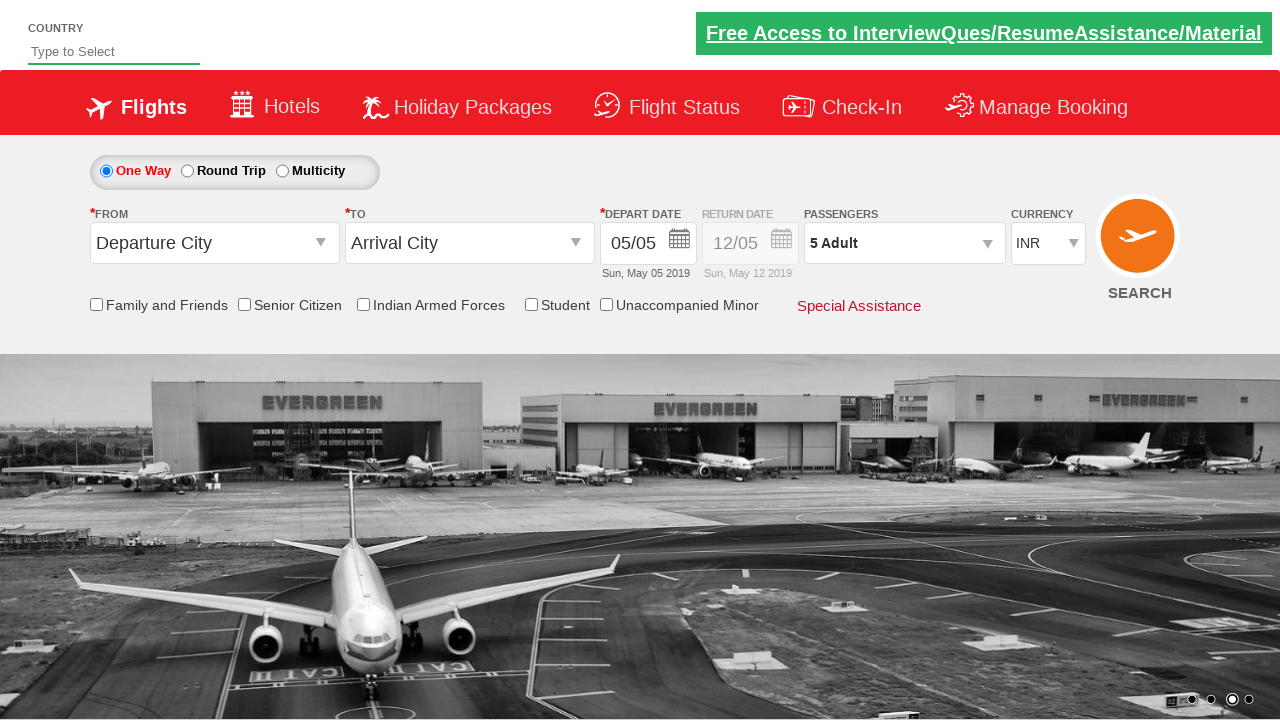

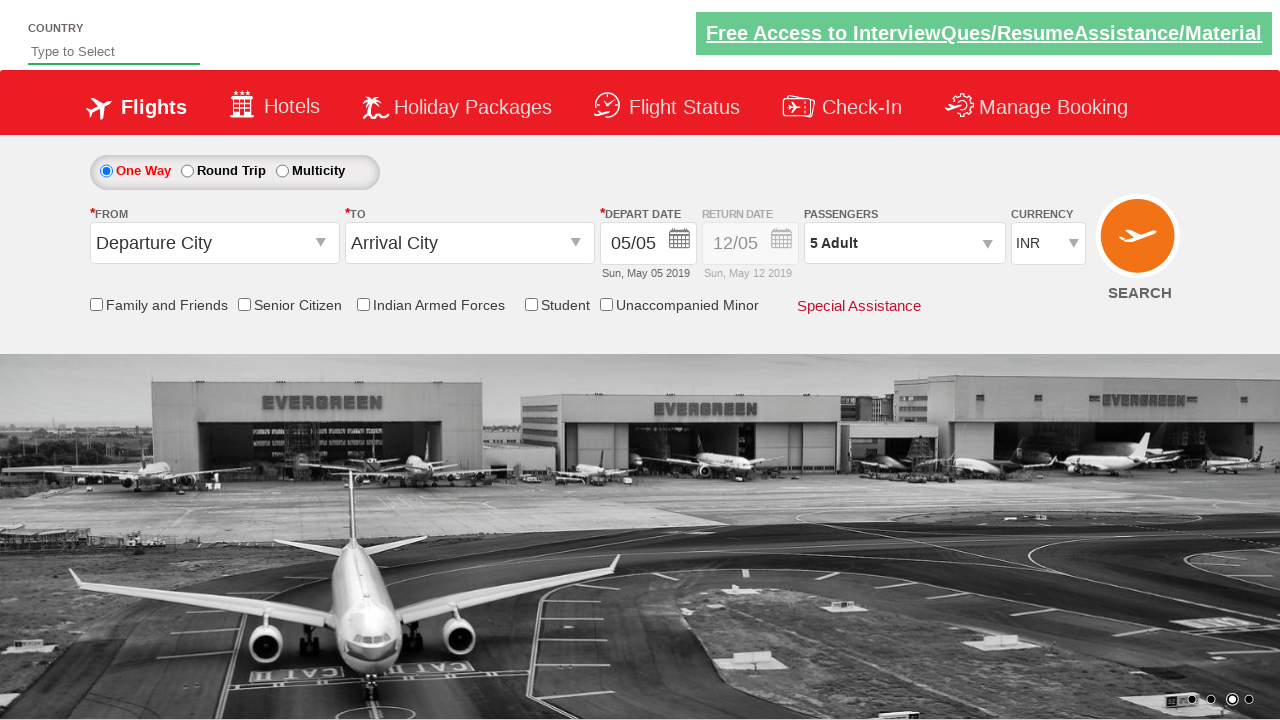